Tests navigation to category B page and verifies the page title and URL are correct

Starting URL: https://www.99-bottles-of-beer.net/

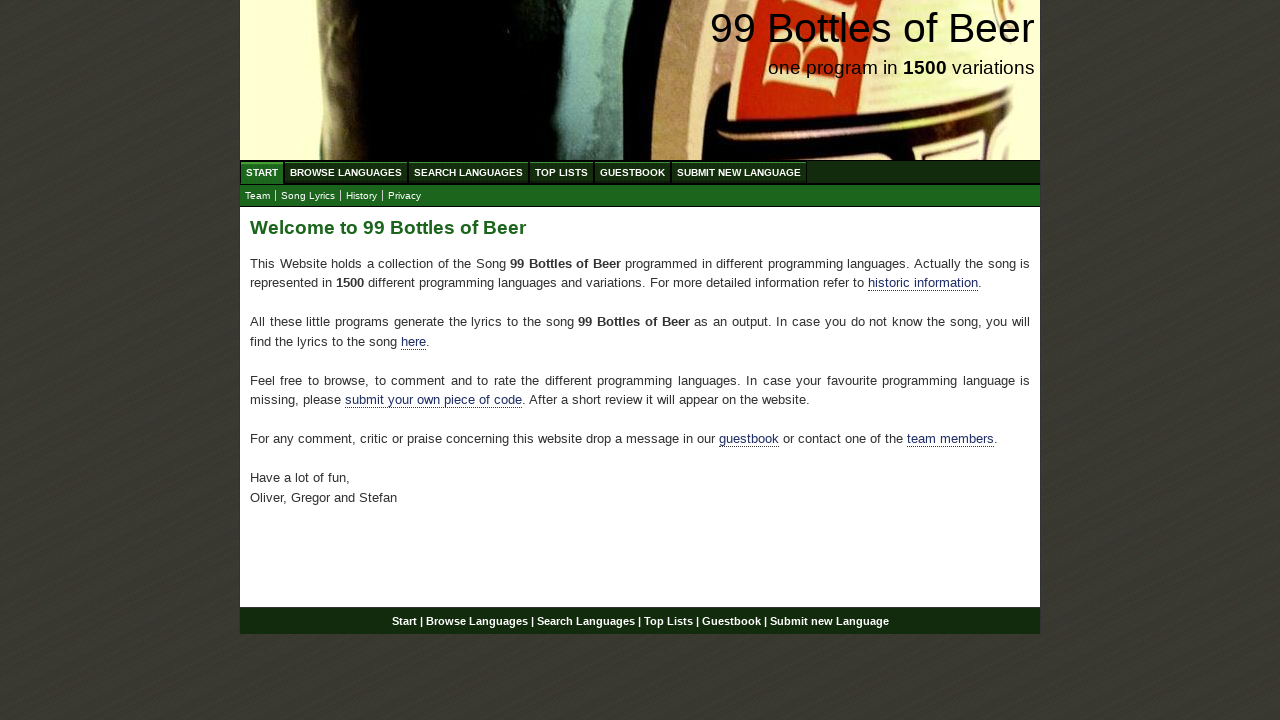

Clicked on Browse Languages menu at (346, 172) on text=Browse Languages
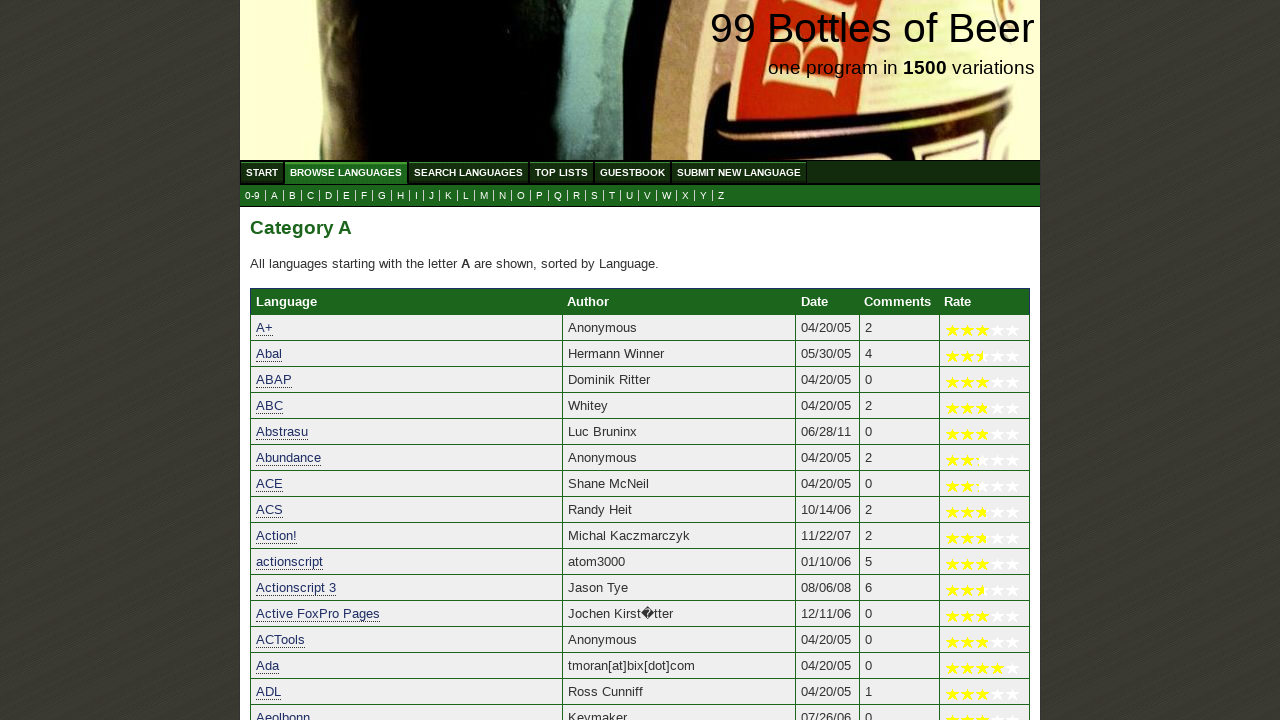

Clicked on category B link in submenu at (292, 196) on a[href='b.html']
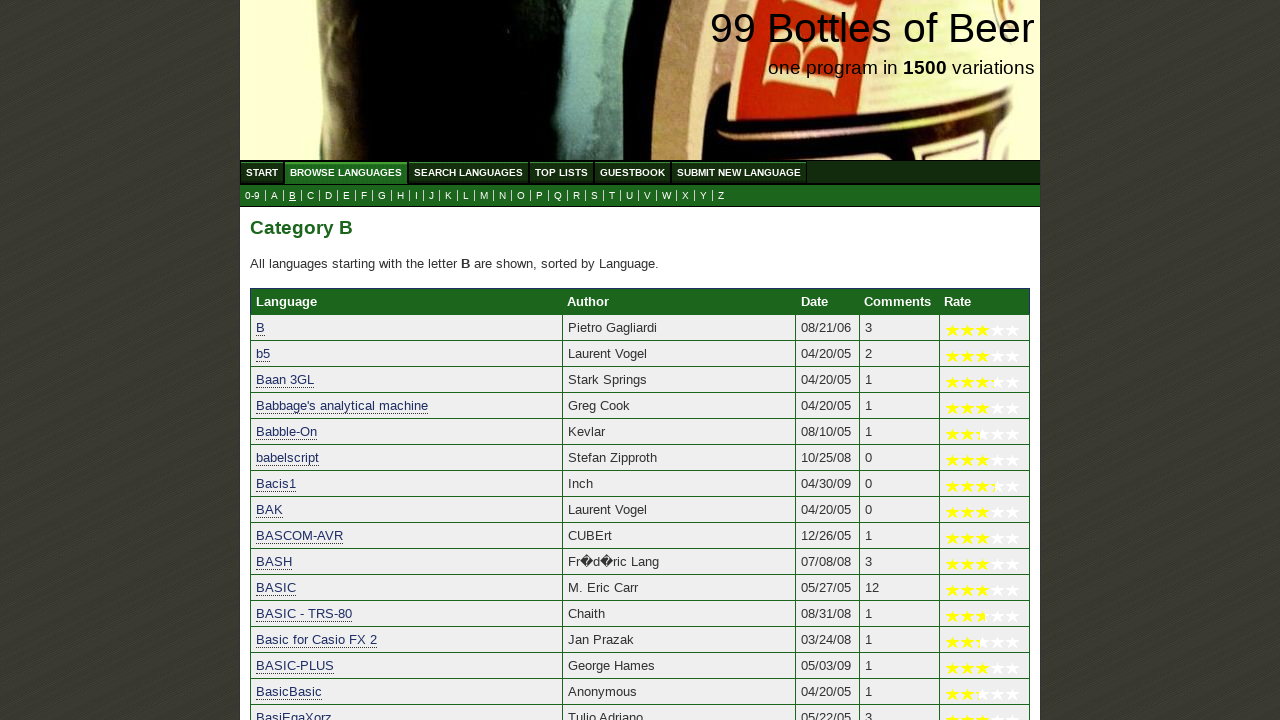

Waited for page to reach domcontentloaded state
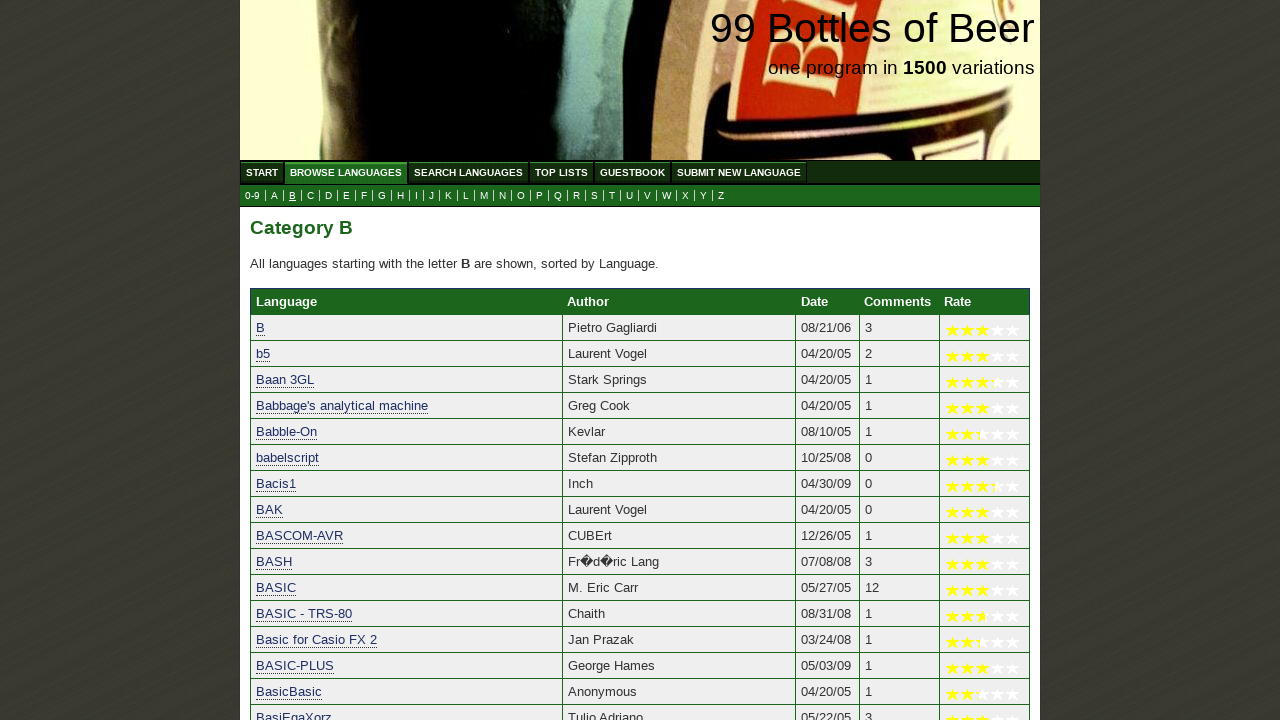

Verified page title is '99 Bottles of Beer | Browse category B'
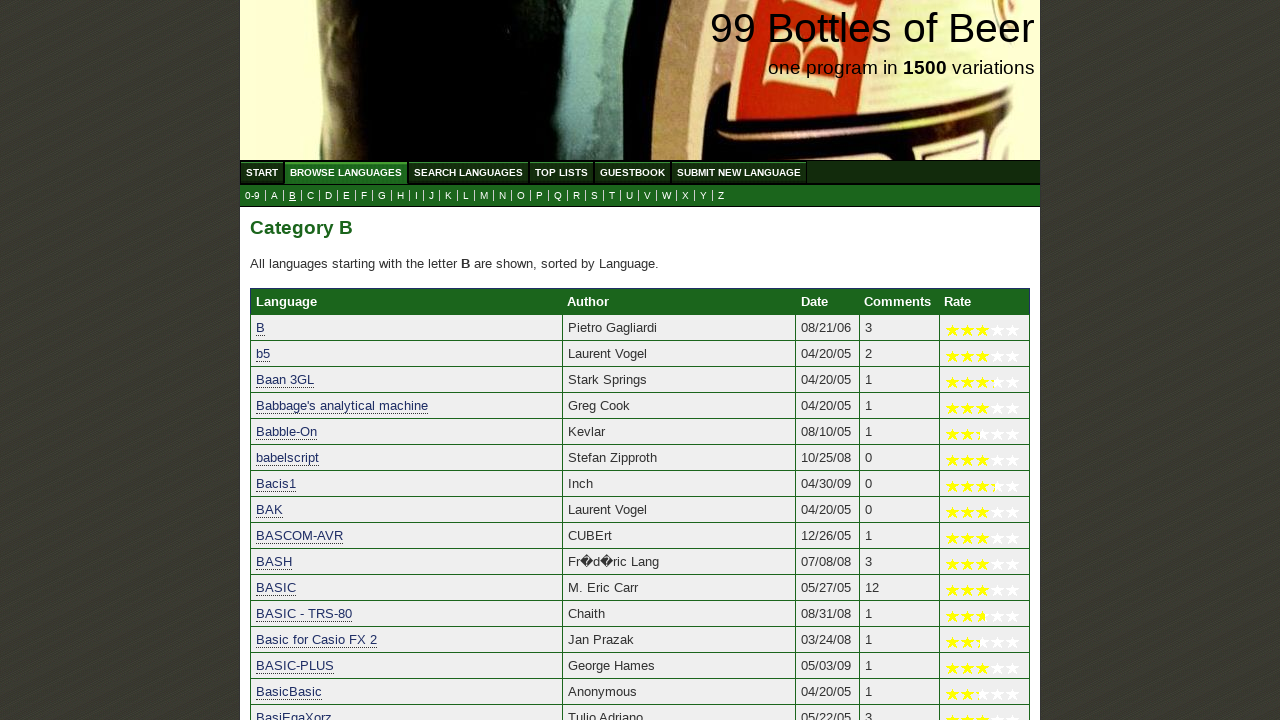

Verified current URL is 'https://www.99-bottles-of-beer.net/b.html'
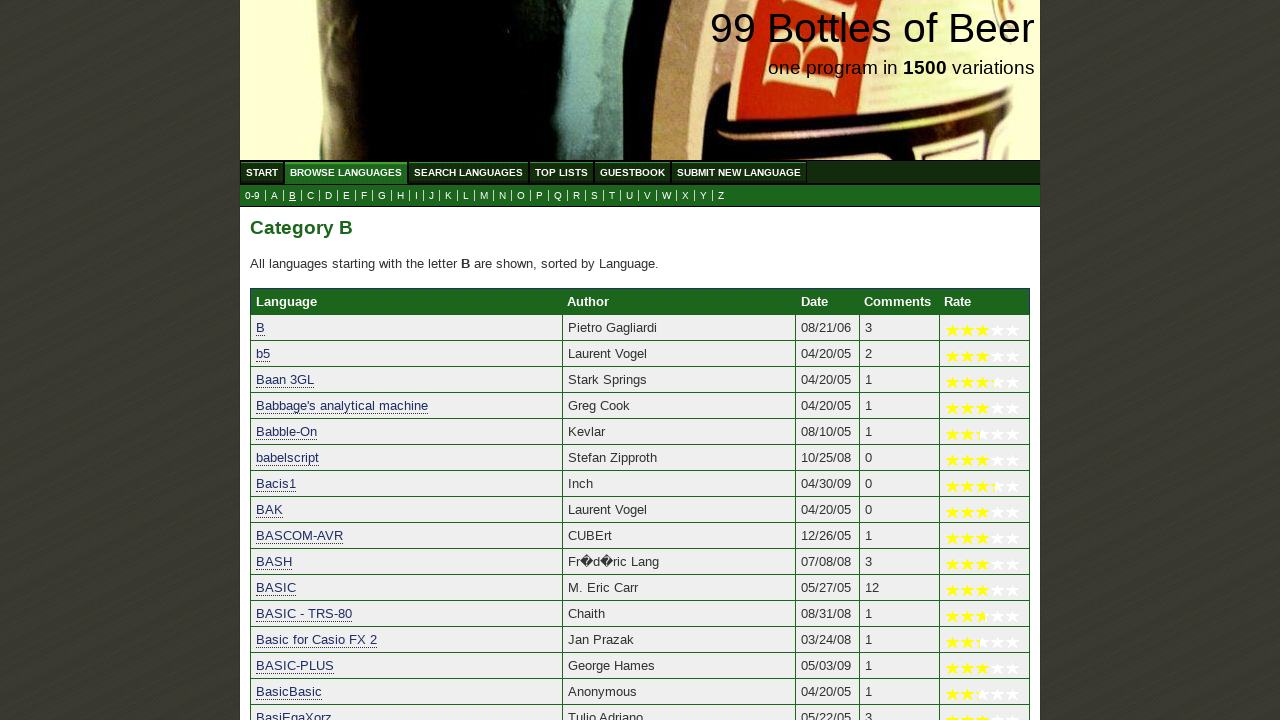

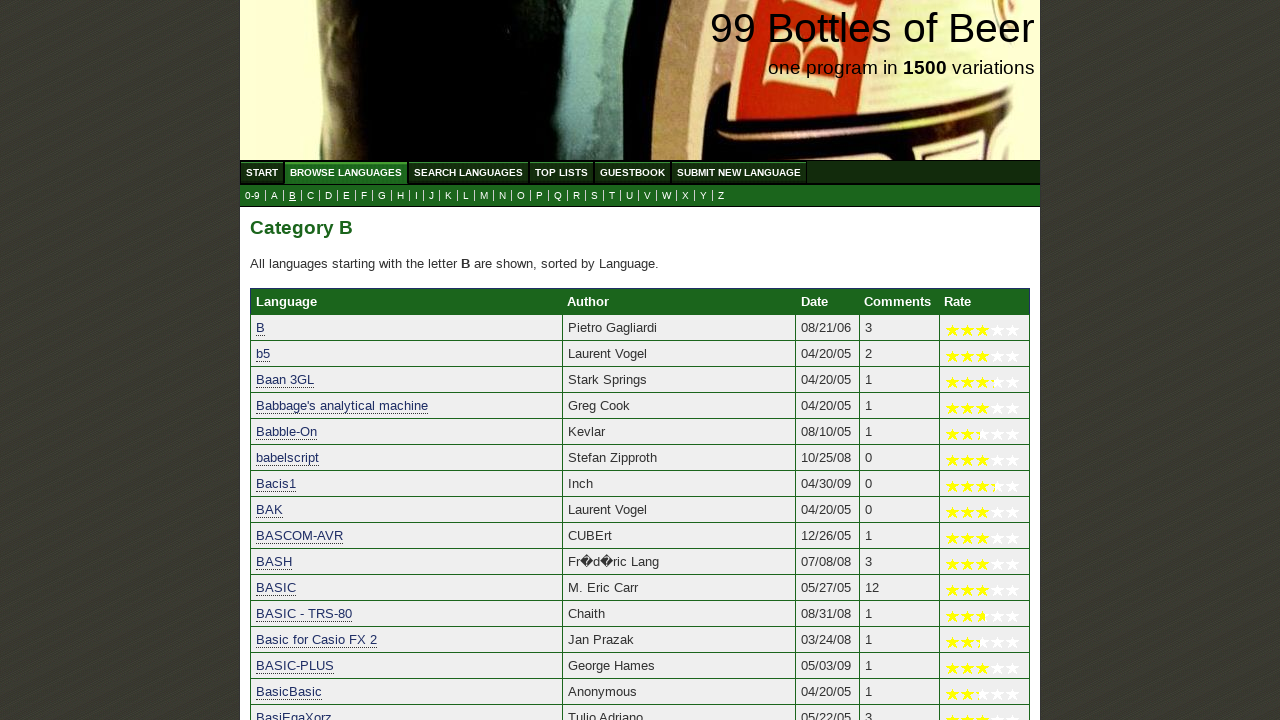